Tests radio button functionality by clicking on a radio button and verifying it becomes selected

Starting URL: https://rahulshettyacademy.com/AutomationPractice/

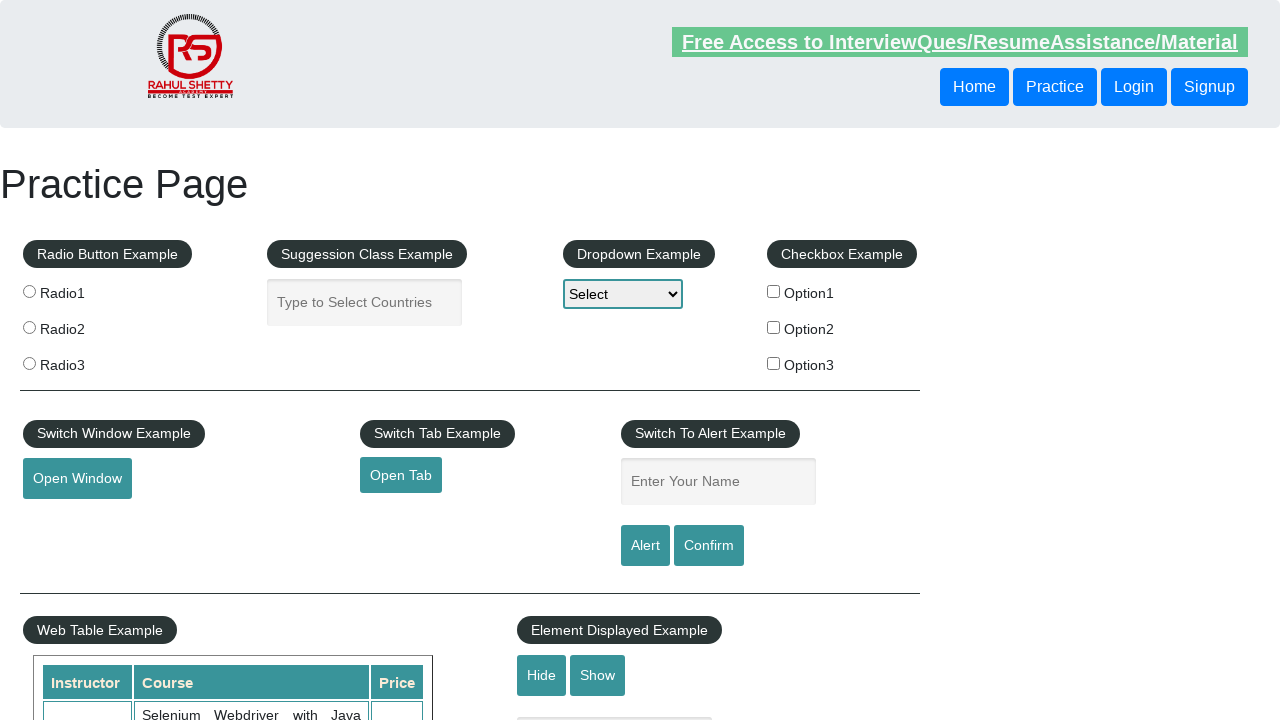

Navigated to AutomationPractice page
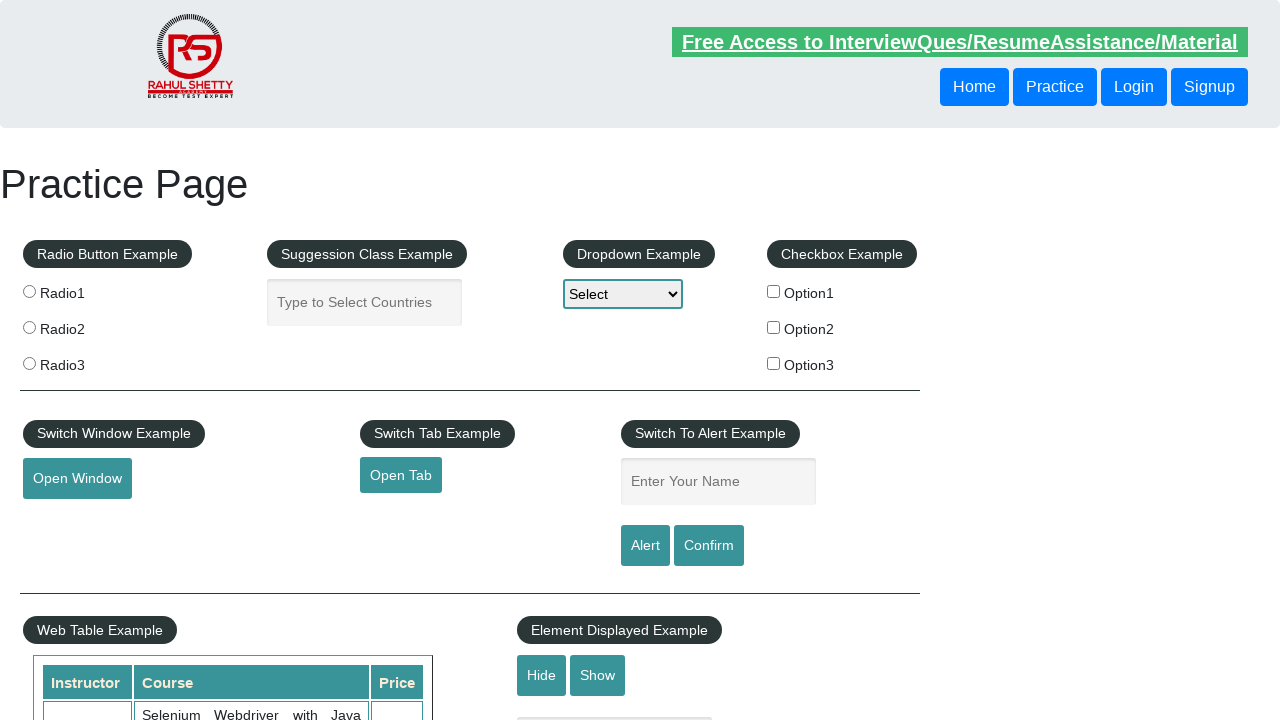

Clicked on radio button 1 at (29, 291) on input[value='radio1']
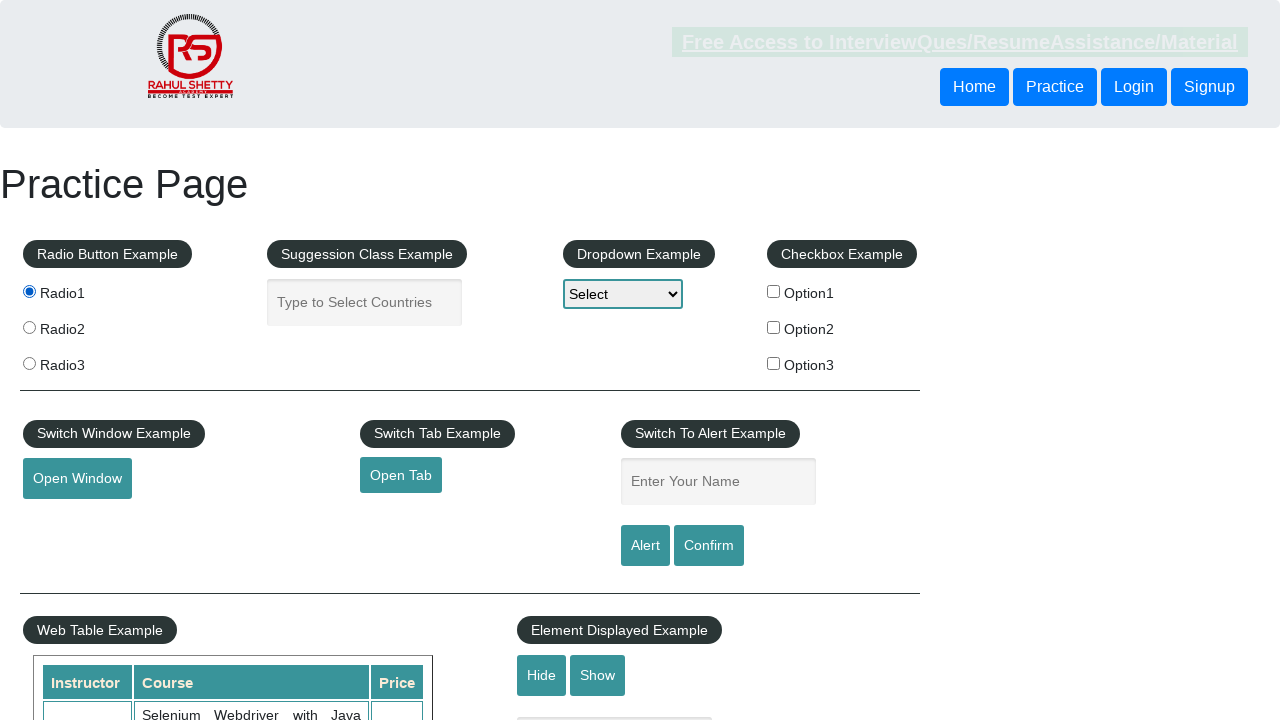

Verified that radio button 1 is selected
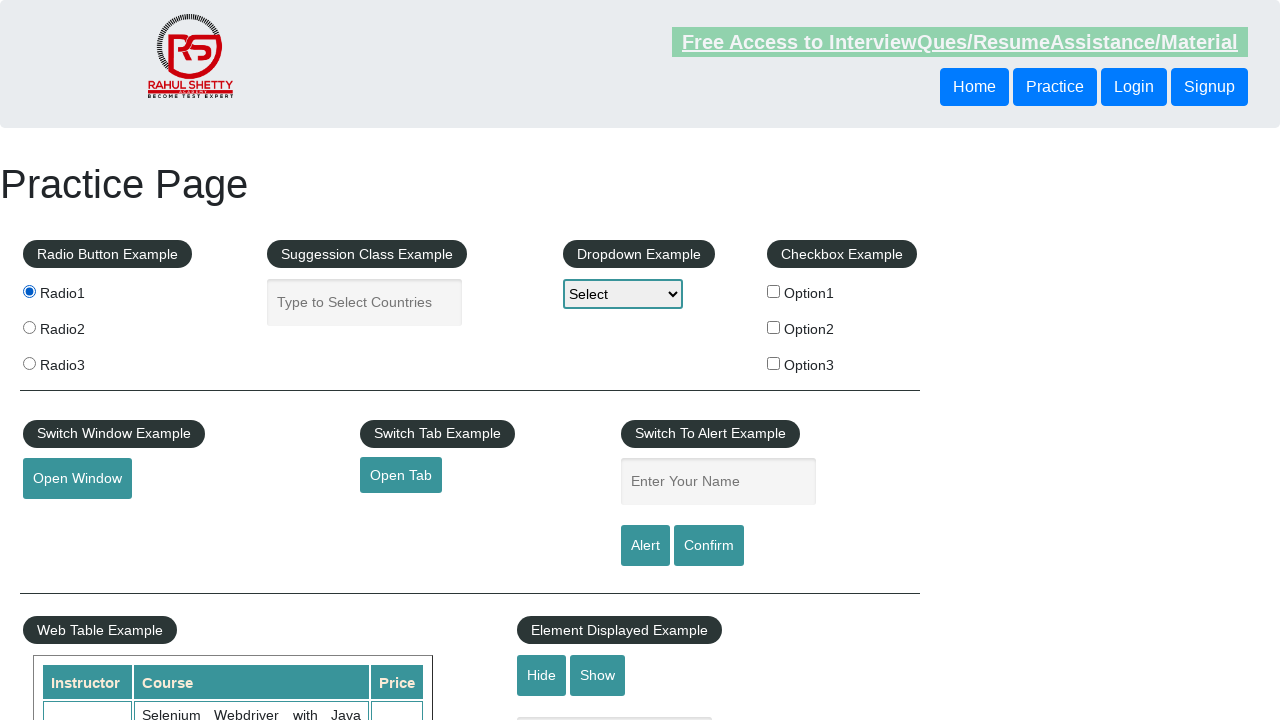

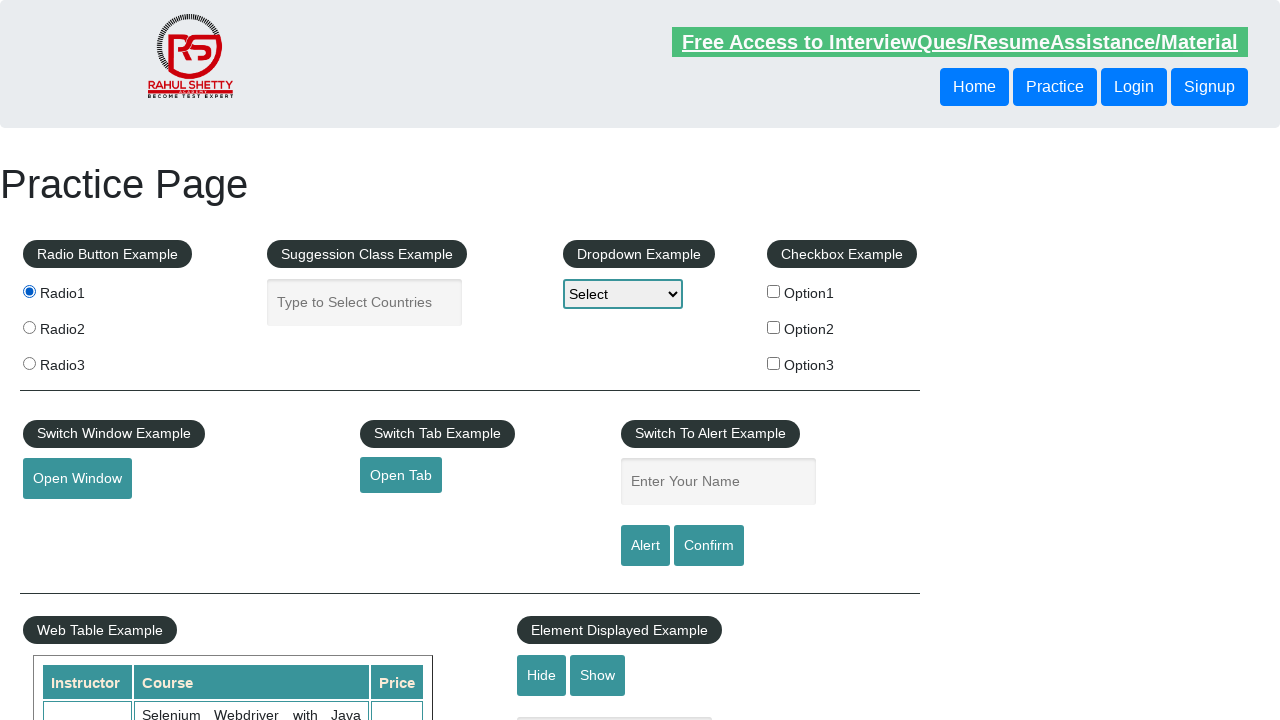